Tests multiple selection functionality by clicking on items in a vertical list container

Starting URL: https://demoqa.com/selectable

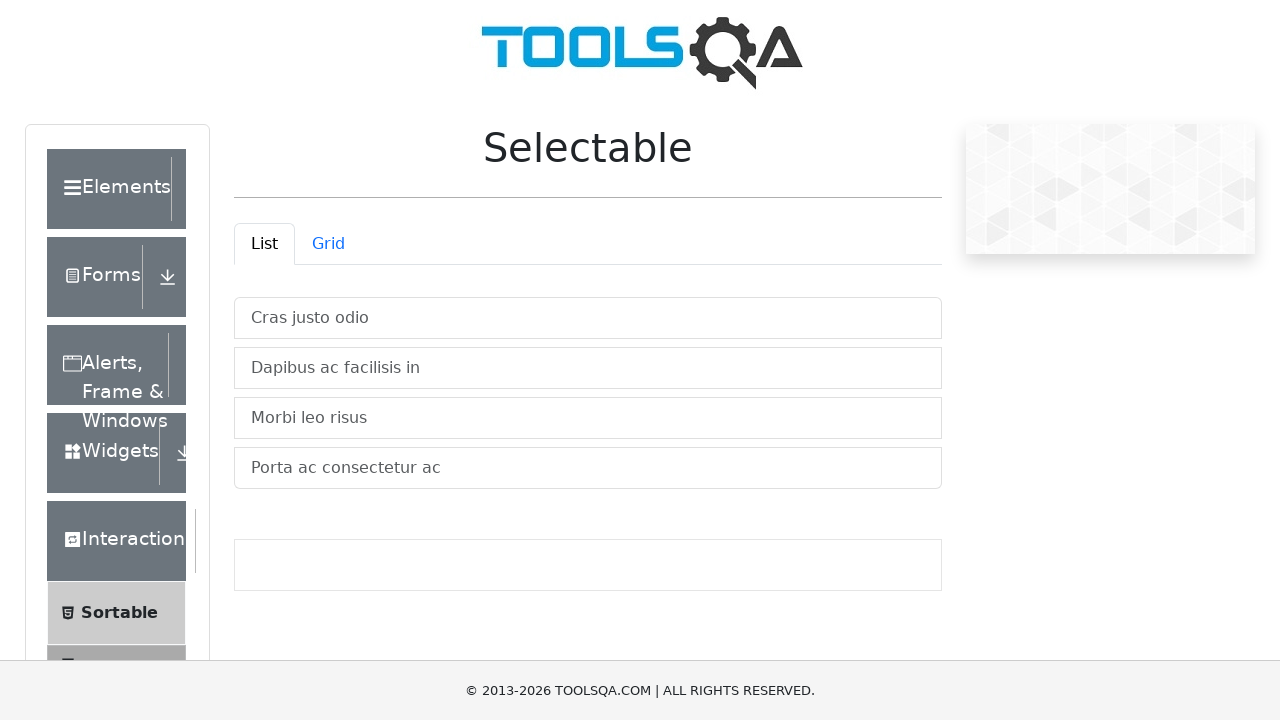

Found all selectable options in the vertical list container
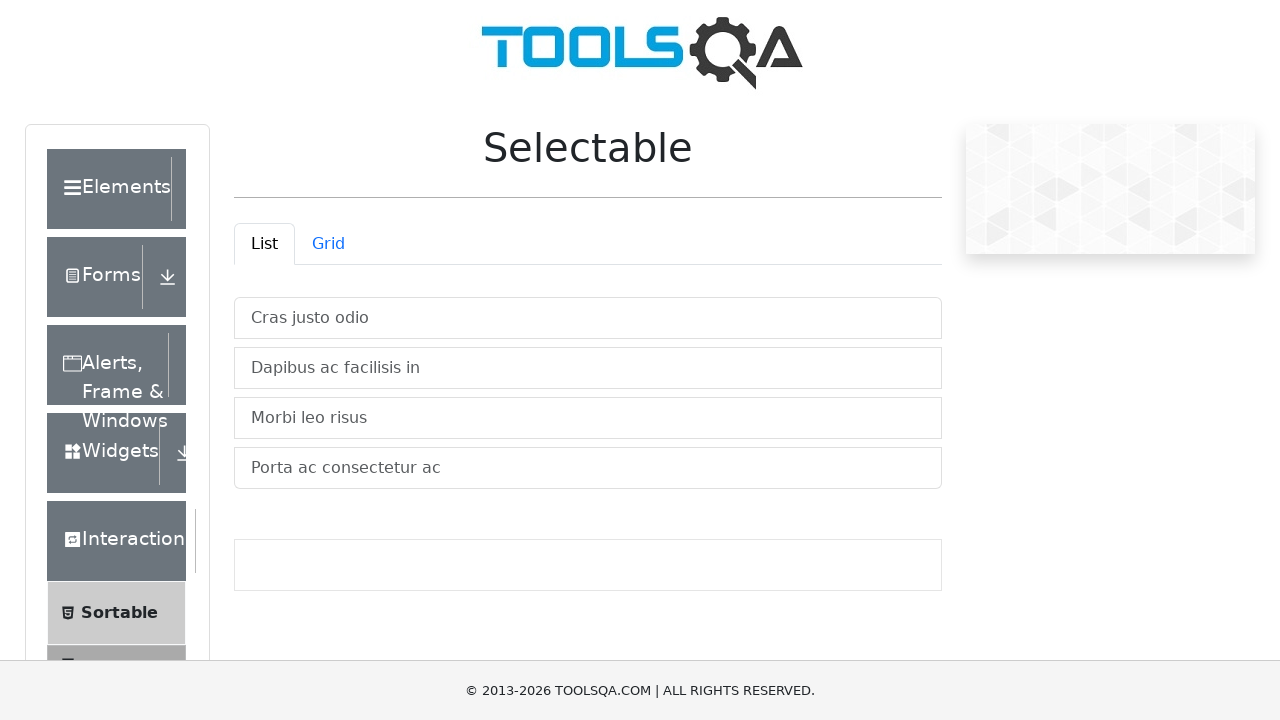

Clicked on a selectable option in the list
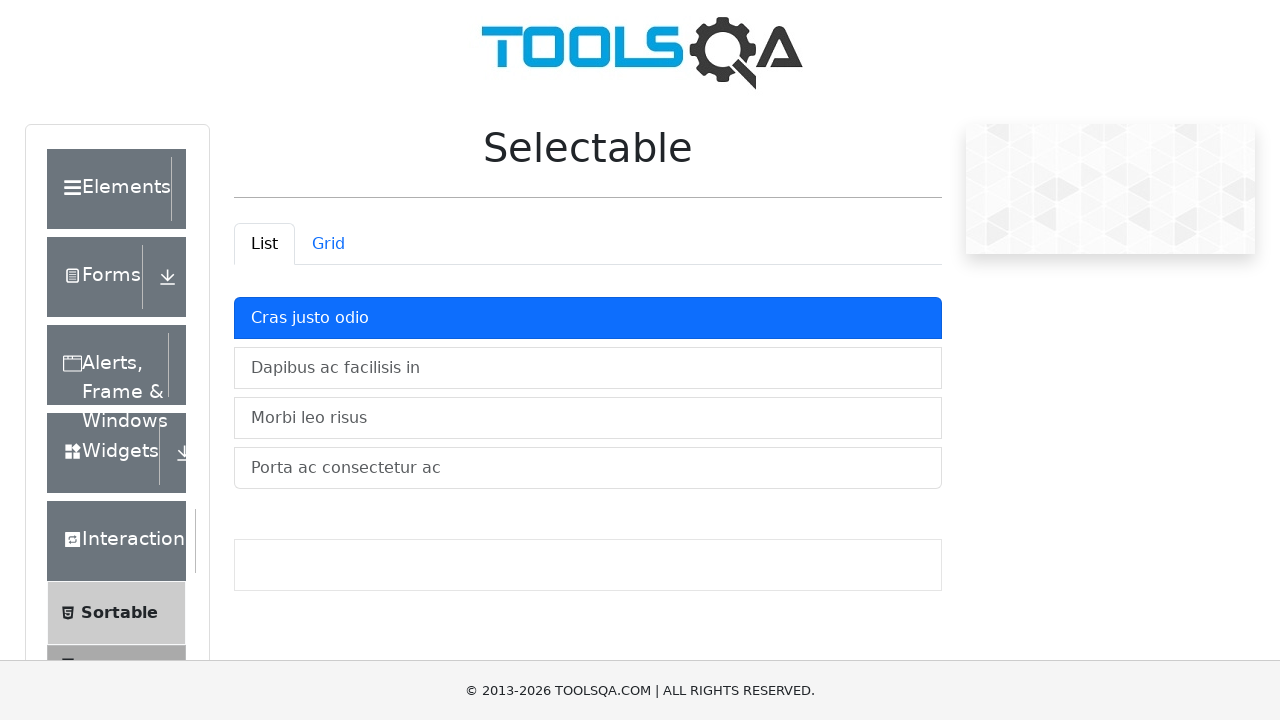

Clicked on a selectable option in the list
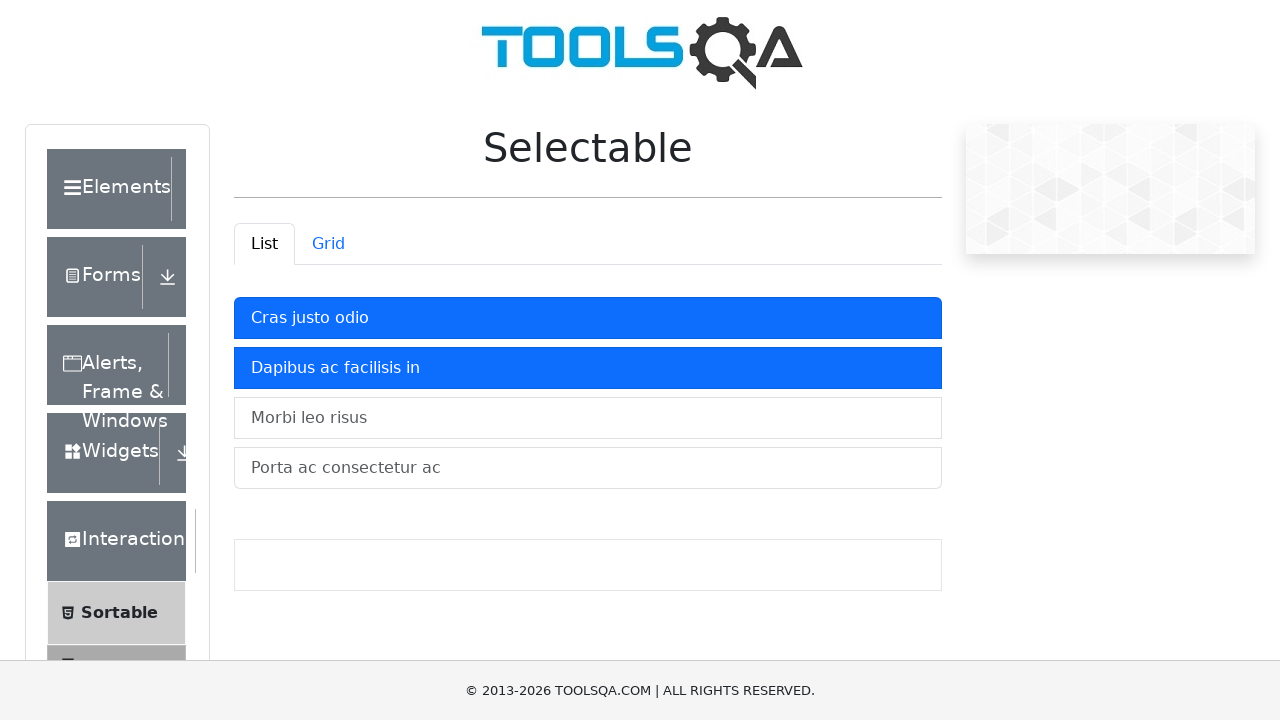

Clicked on a selectable option in the list
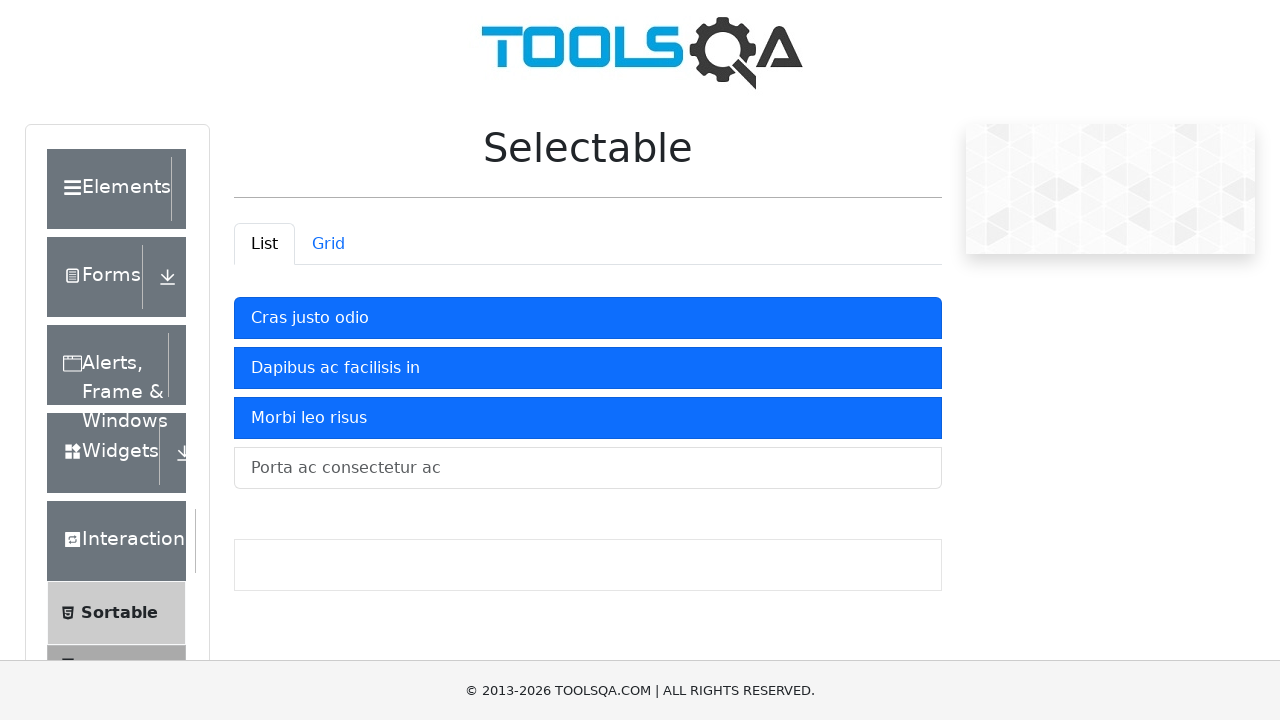

Clicked on a selectable option in the list
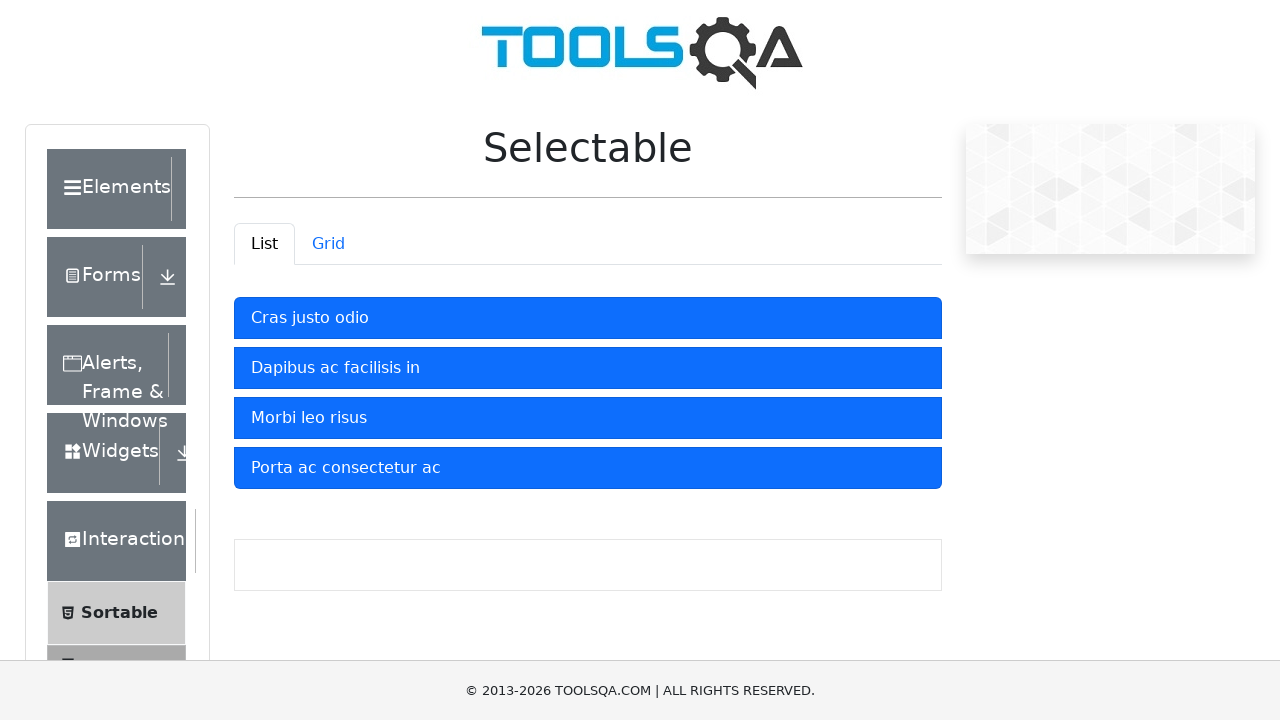

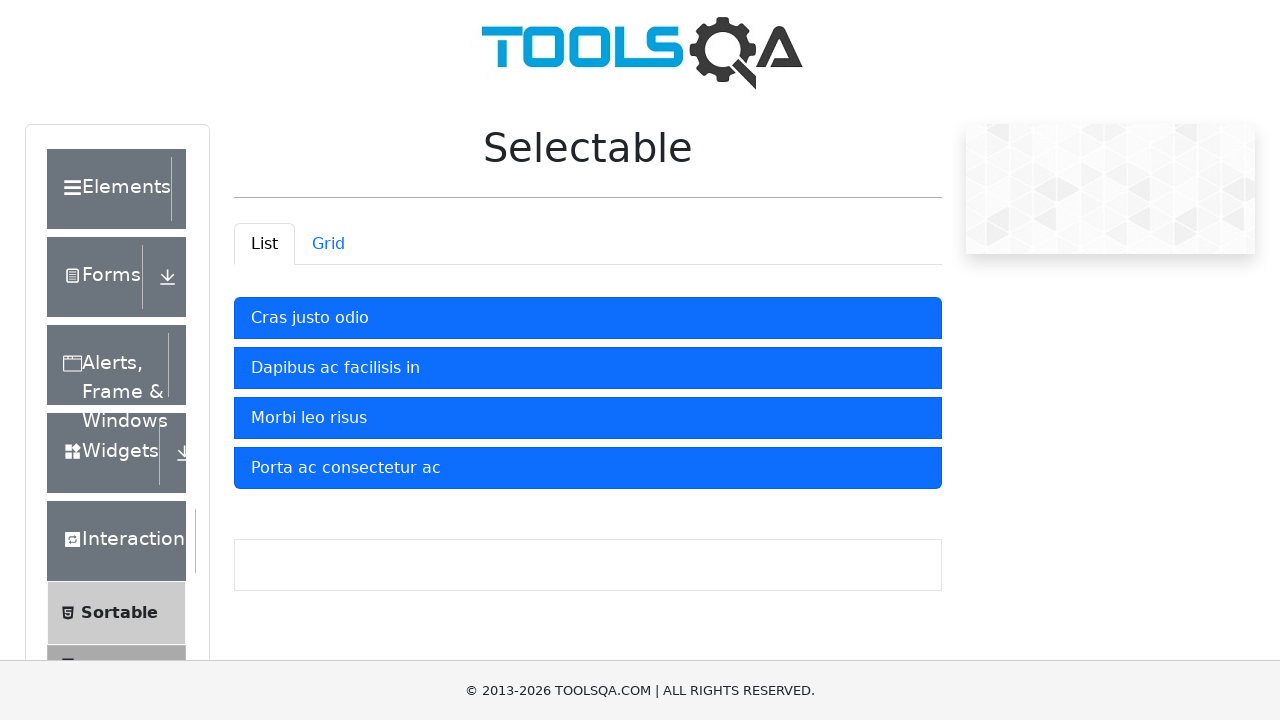